Tests checkbox interaction by verifying initial state, clicking a checkbox, and counting total checkboxes on the page

Starting URL: https://rahulshettyacademy.com/dropdownsPractise/

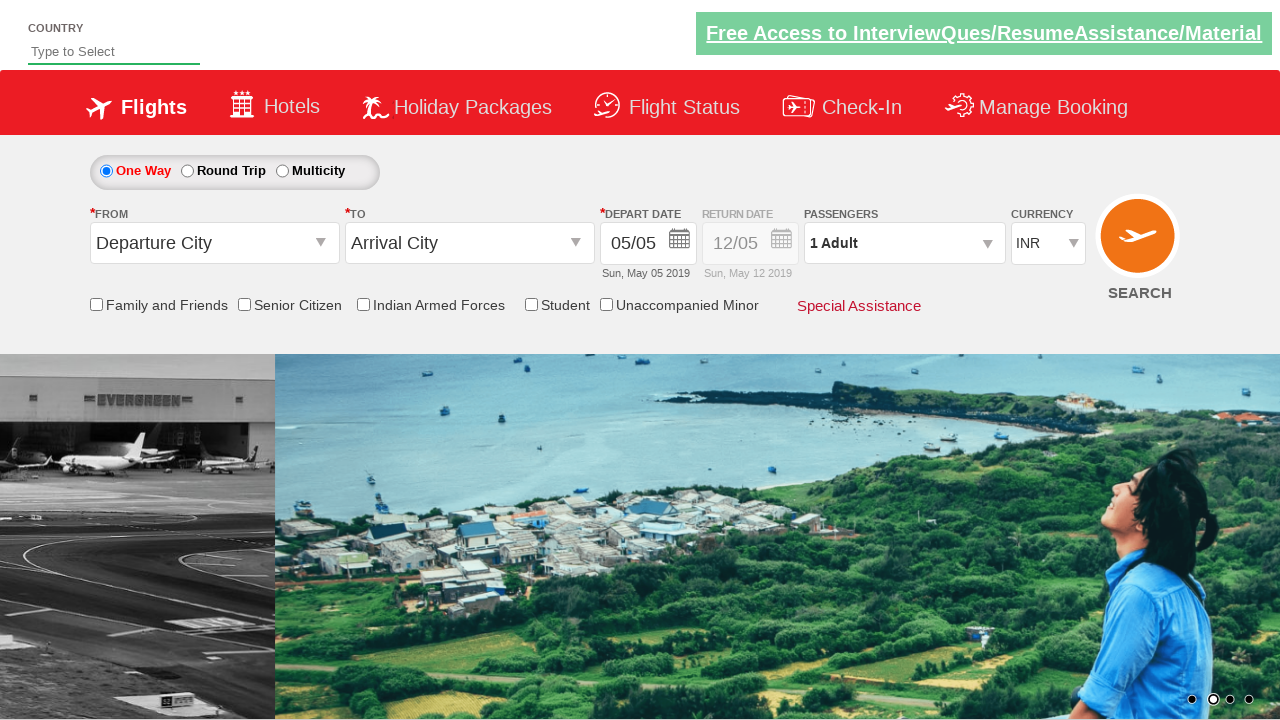

Located student discount checkbox element
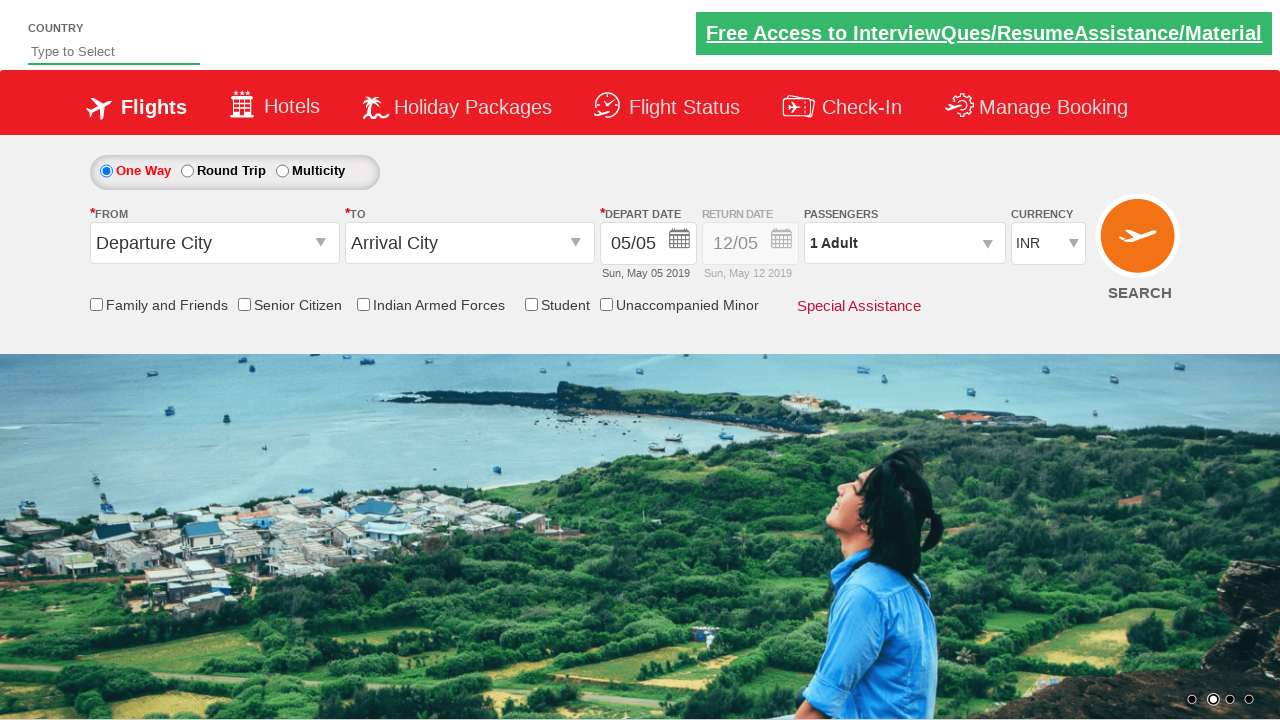

Verified checkbox is initially unchecked
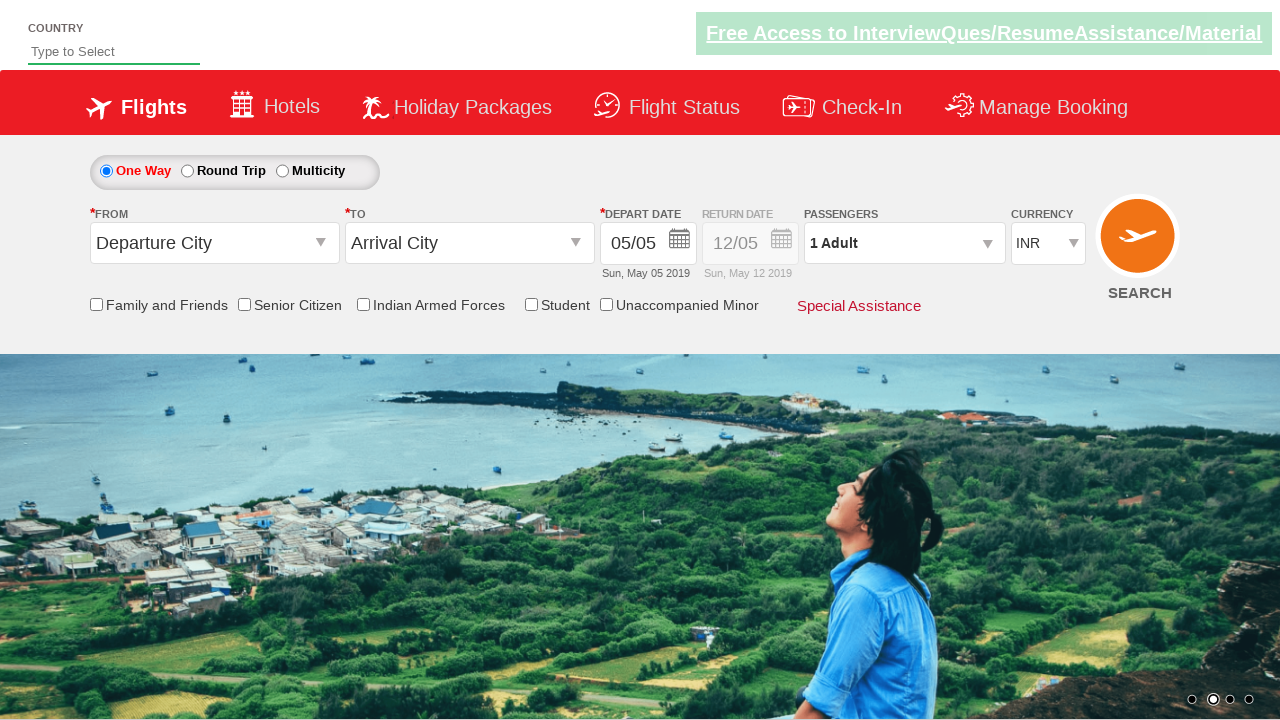

Clicked student discount checkbox at (531, 304) on input#ctl00_mainContent_chk_StudentDiscount
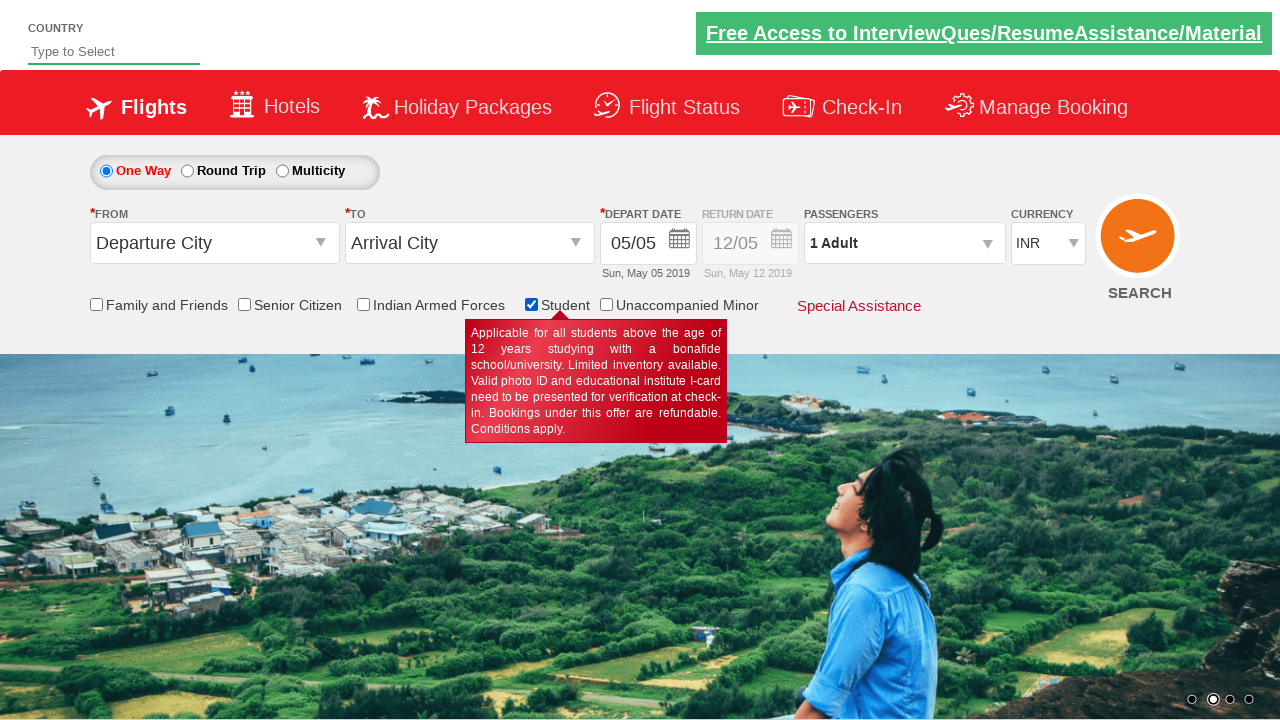

Verified checkbox is now checked after clicking
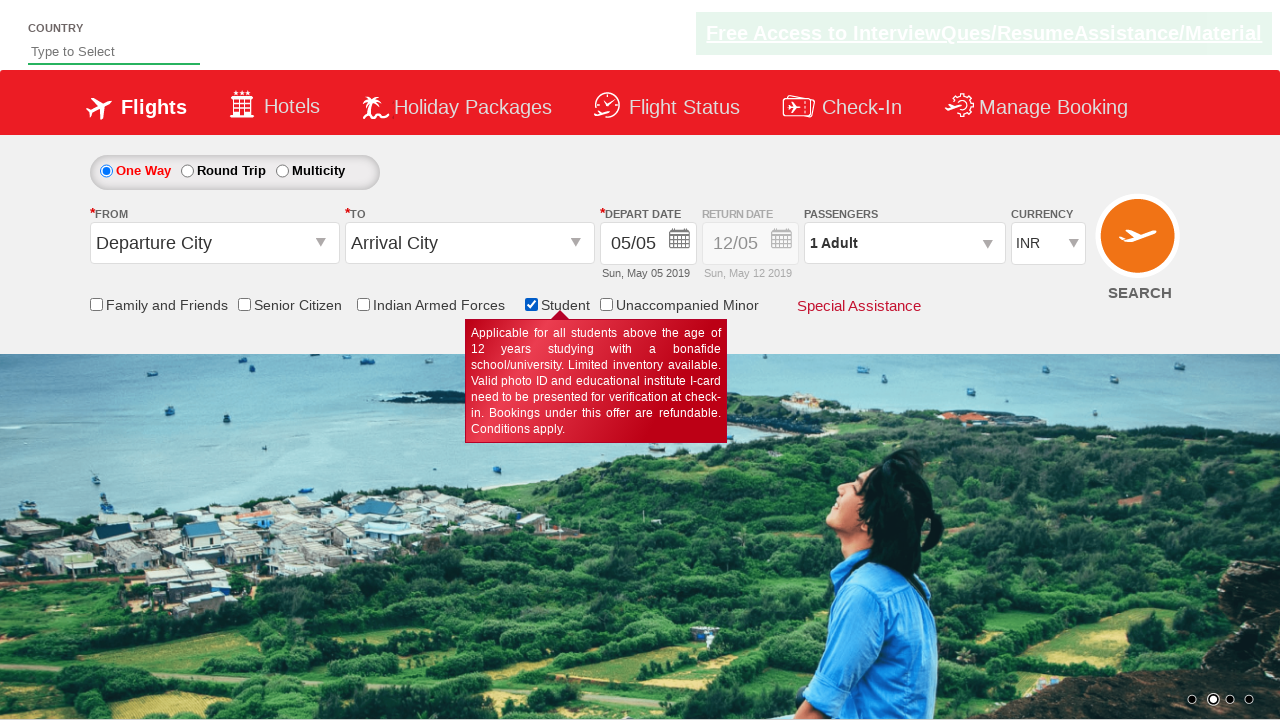

Located all checkbox elements on page
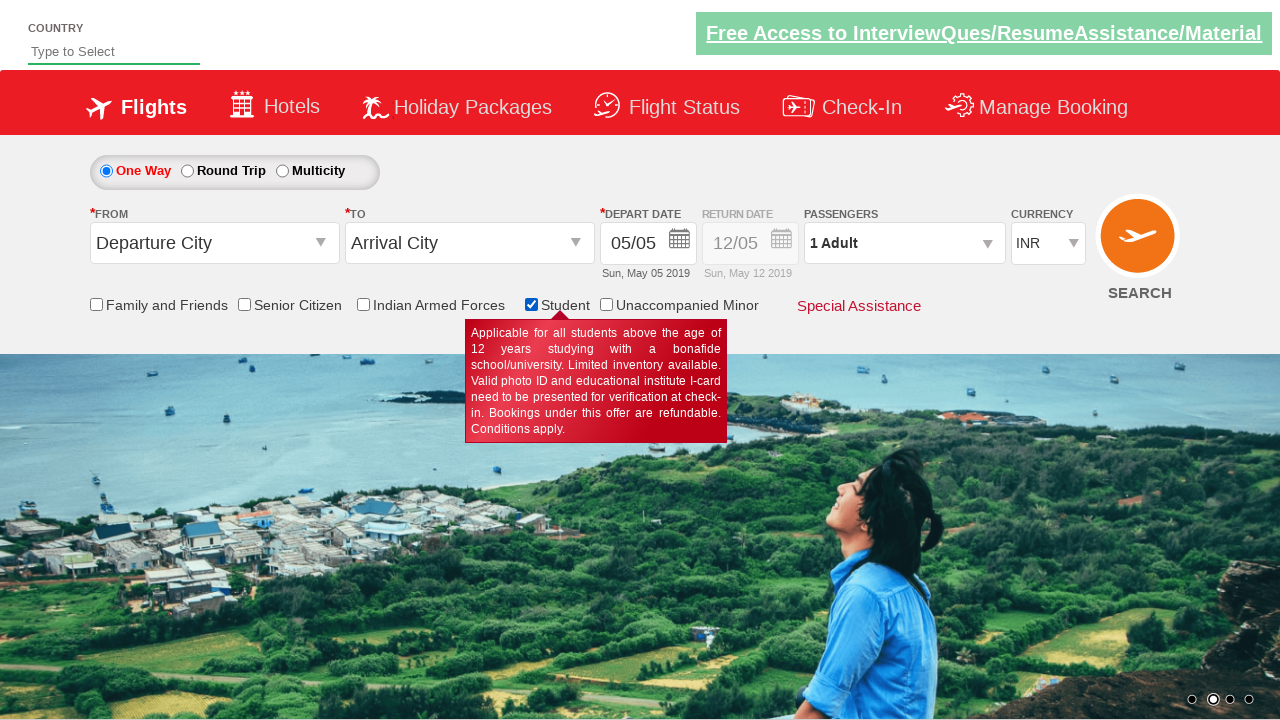

Counted total checkboxes on page: 6
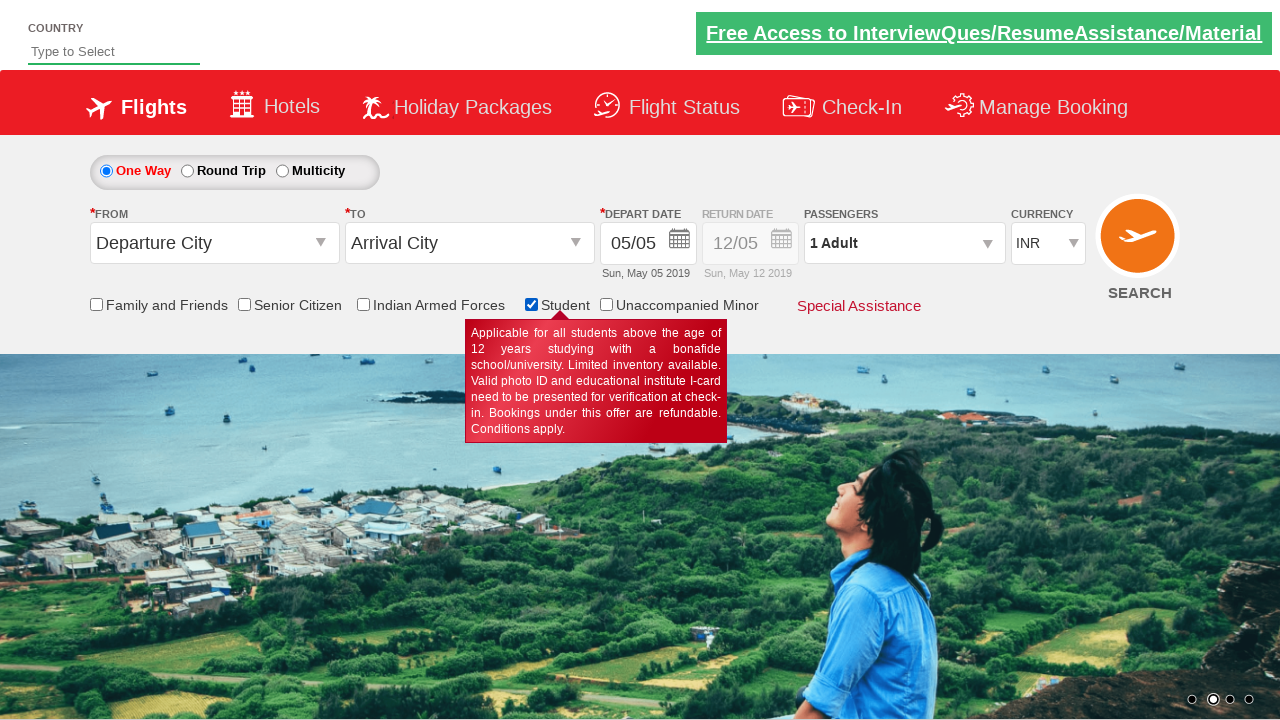

Verified total checkbox count equals 6
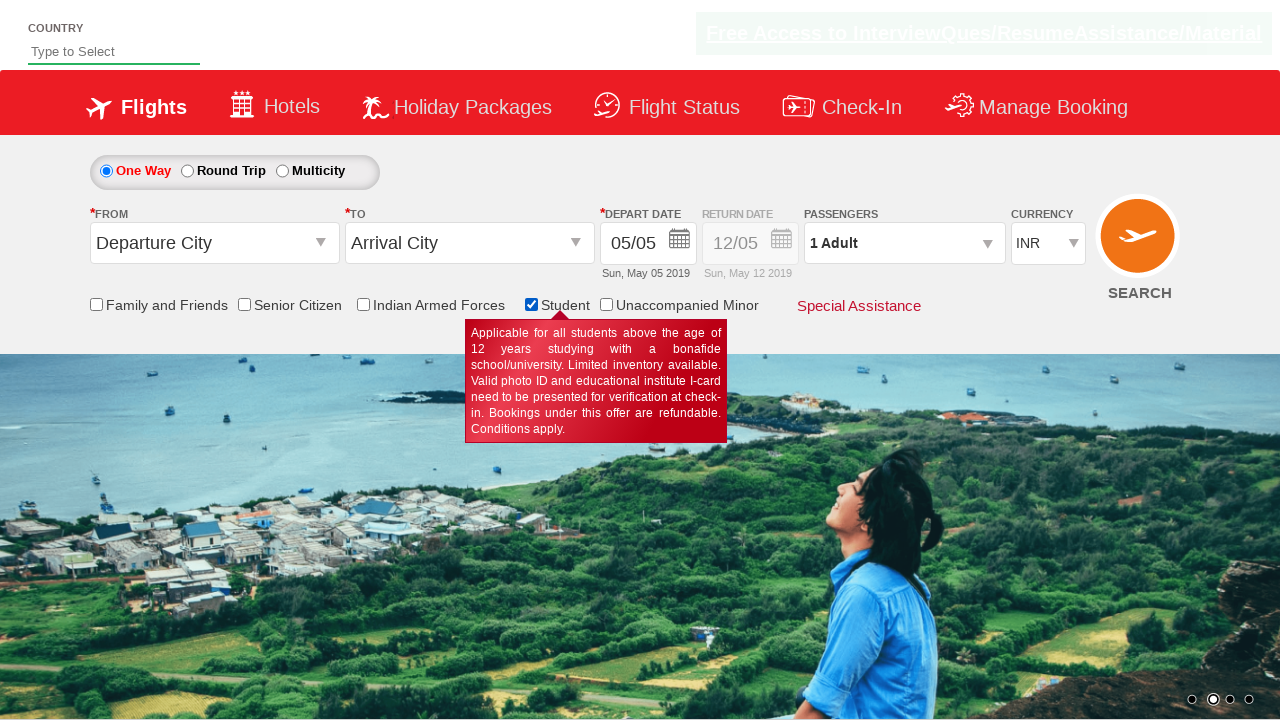

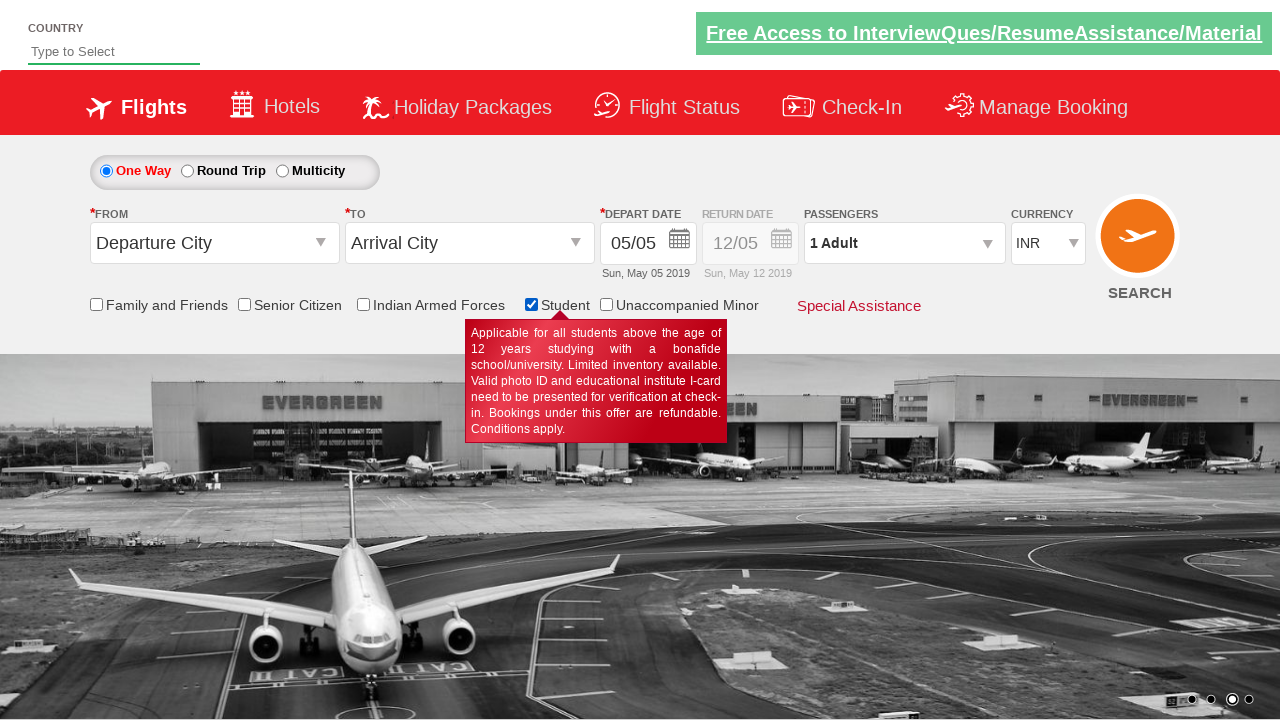